Tests registration form validation when password and confirmation password don't match

Starting URL: https://alada.vn/tai-khoan/dang-ky.html

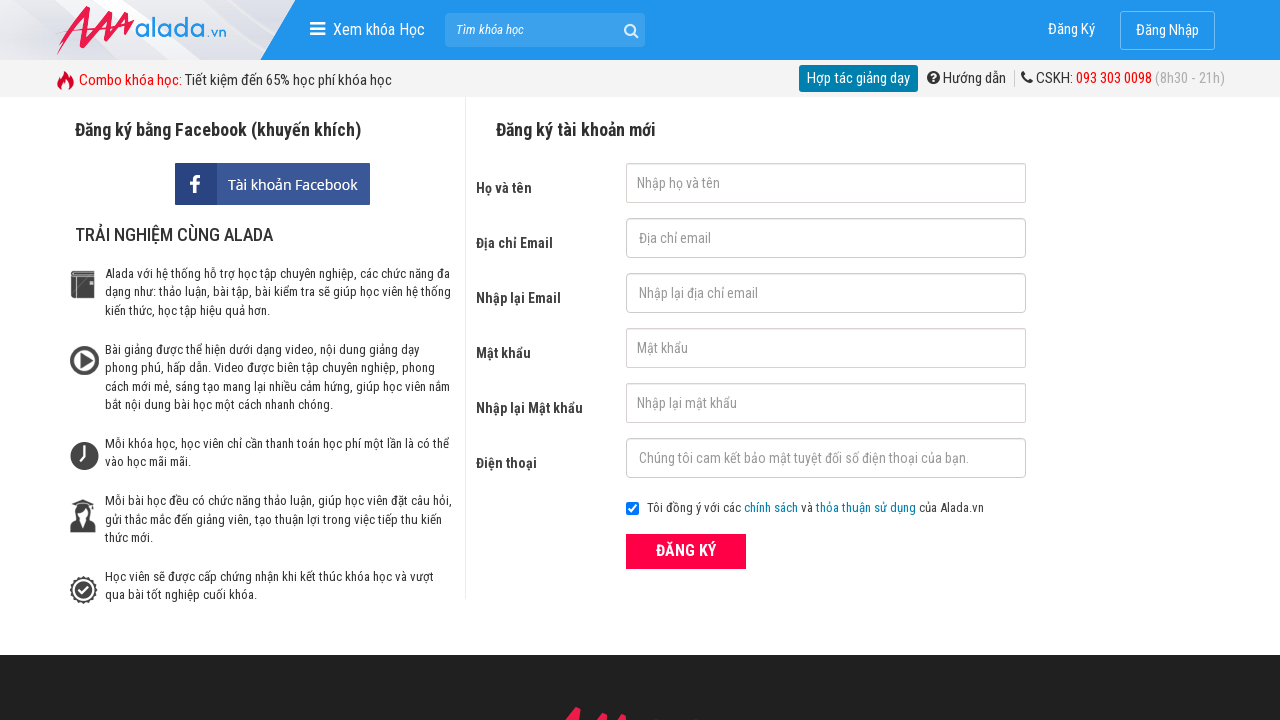

Filled first name field with 'John Wick' on #txtFirstname
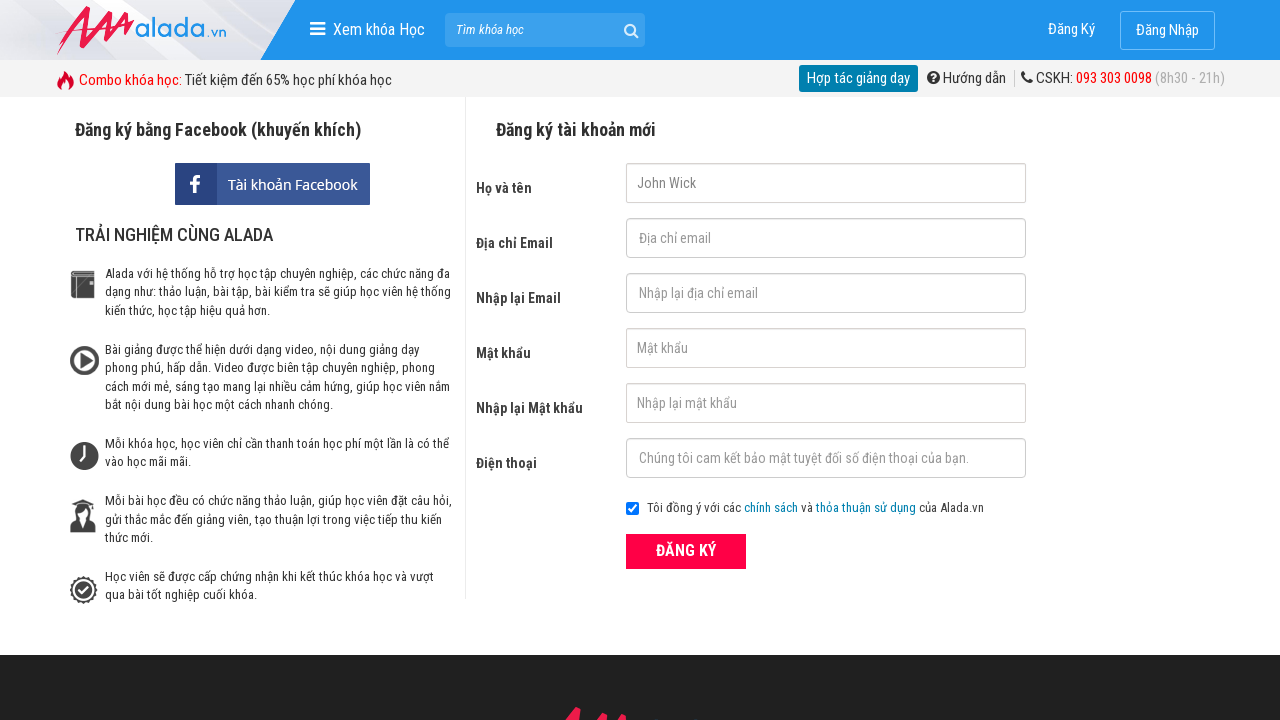

Filled email field with 'john@wick.com' on #txtEmail
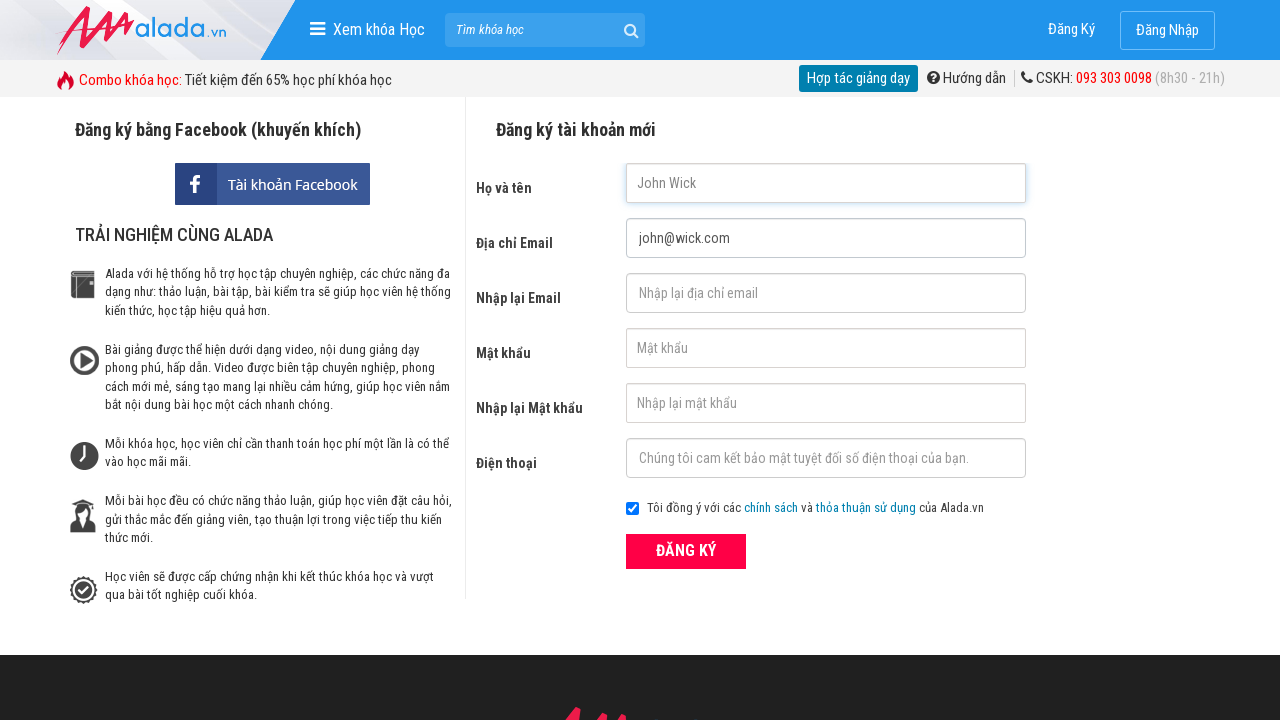

Filled confirm email field with 'john@wick.com' on #txtCEmail
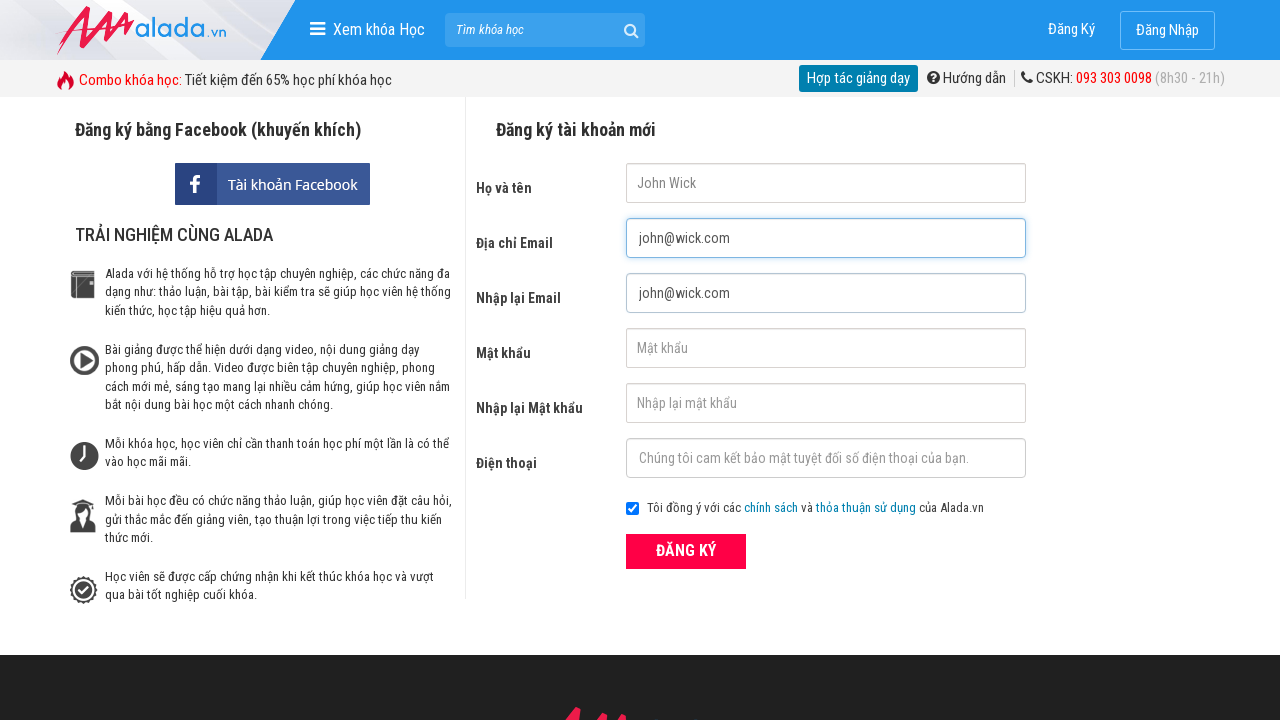

Filled password field with '123456789' on #txtPassword
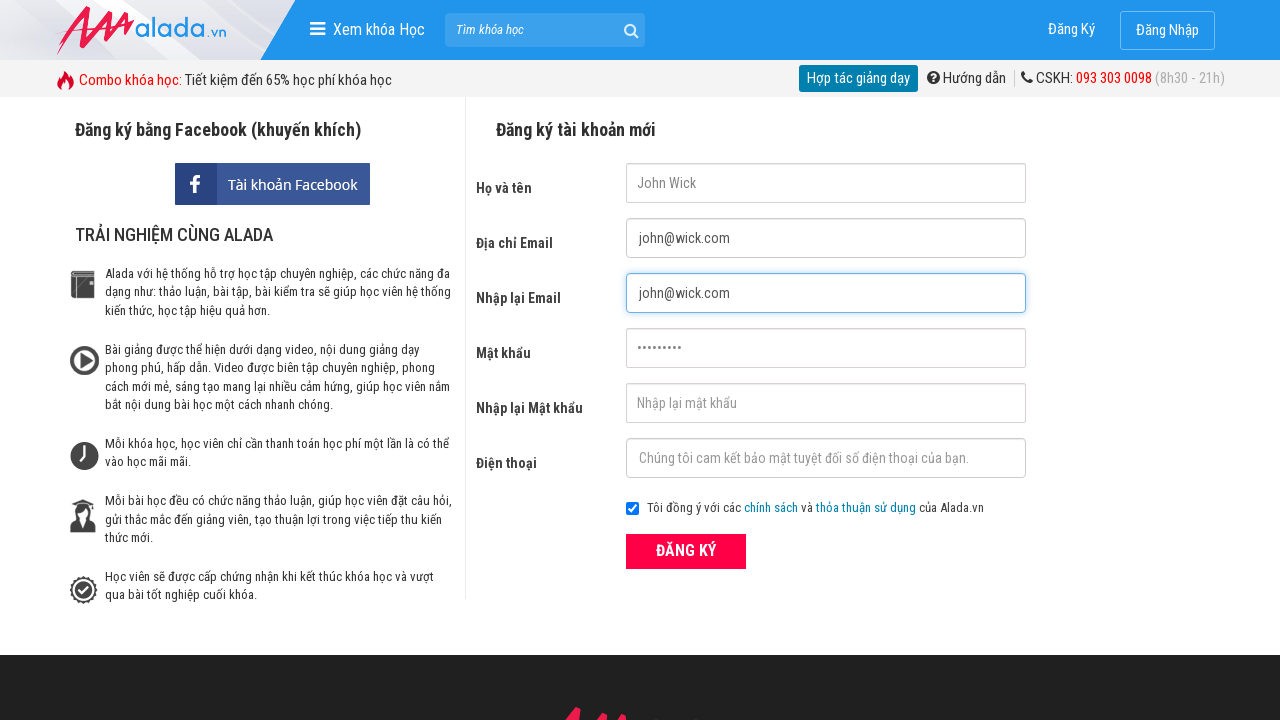

Filled confirm password field with mismatched password '123456777' on #txtCPassword
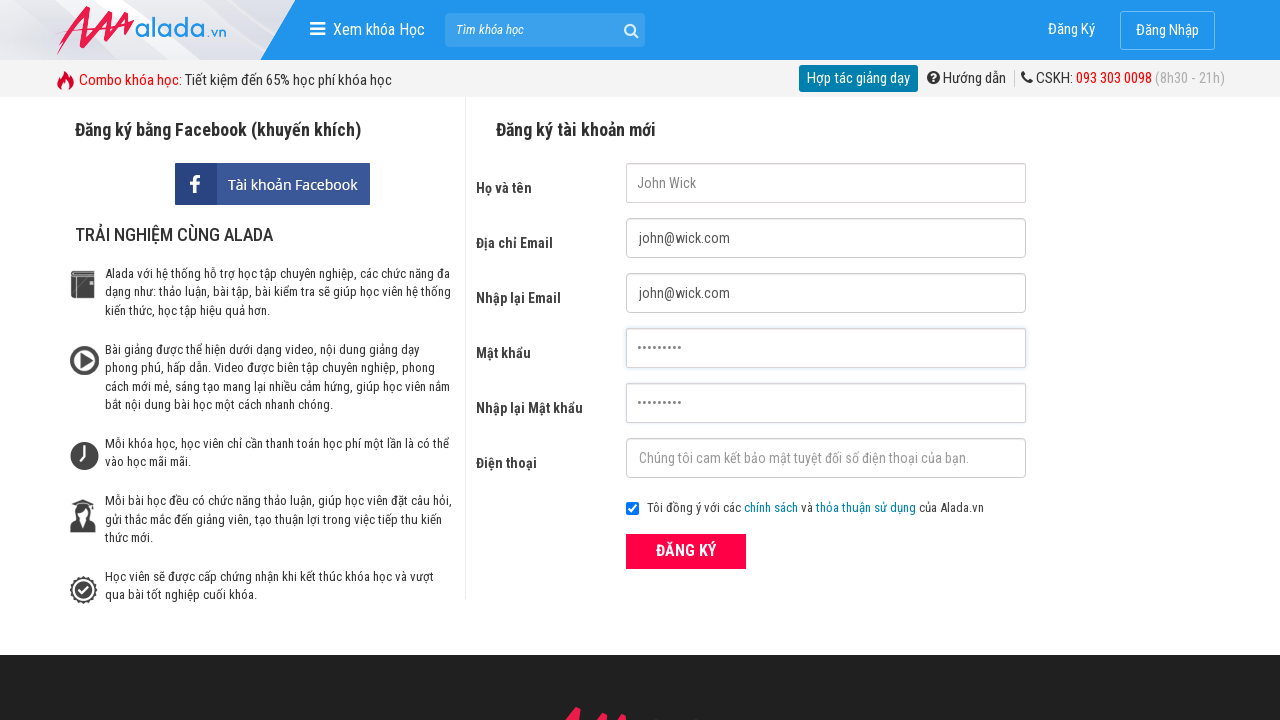

Filled phone field with '0123456789' on #txtPhone
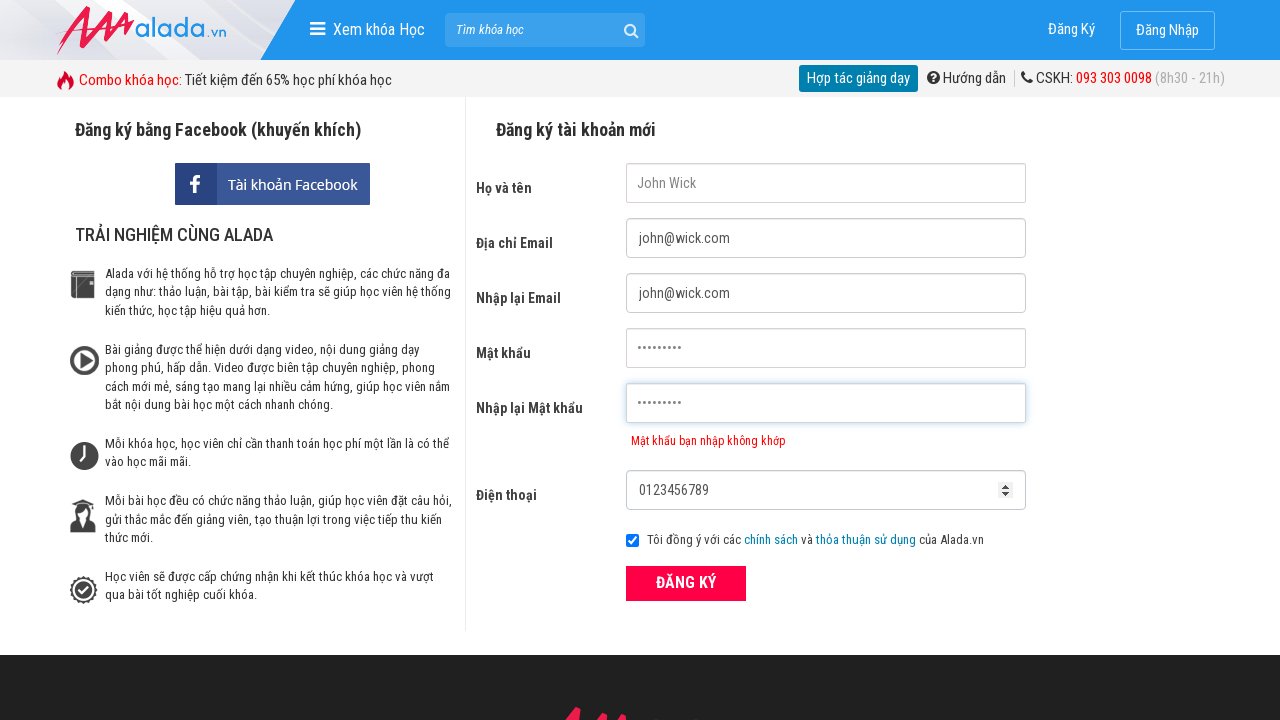

Clicked registration submit button at (686, 583) on xpath=//form[@id='frmLogin']//button[text()='ĐĂNG KÝ']
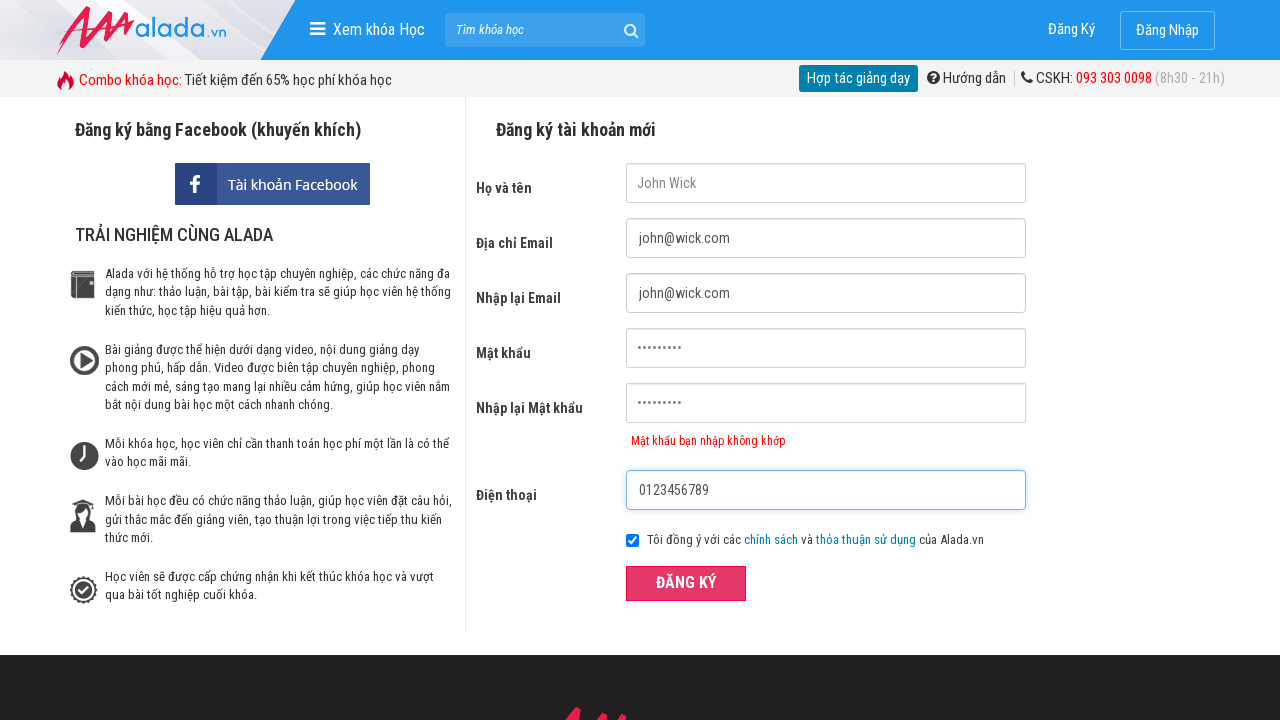

Password mismatch error message appeared
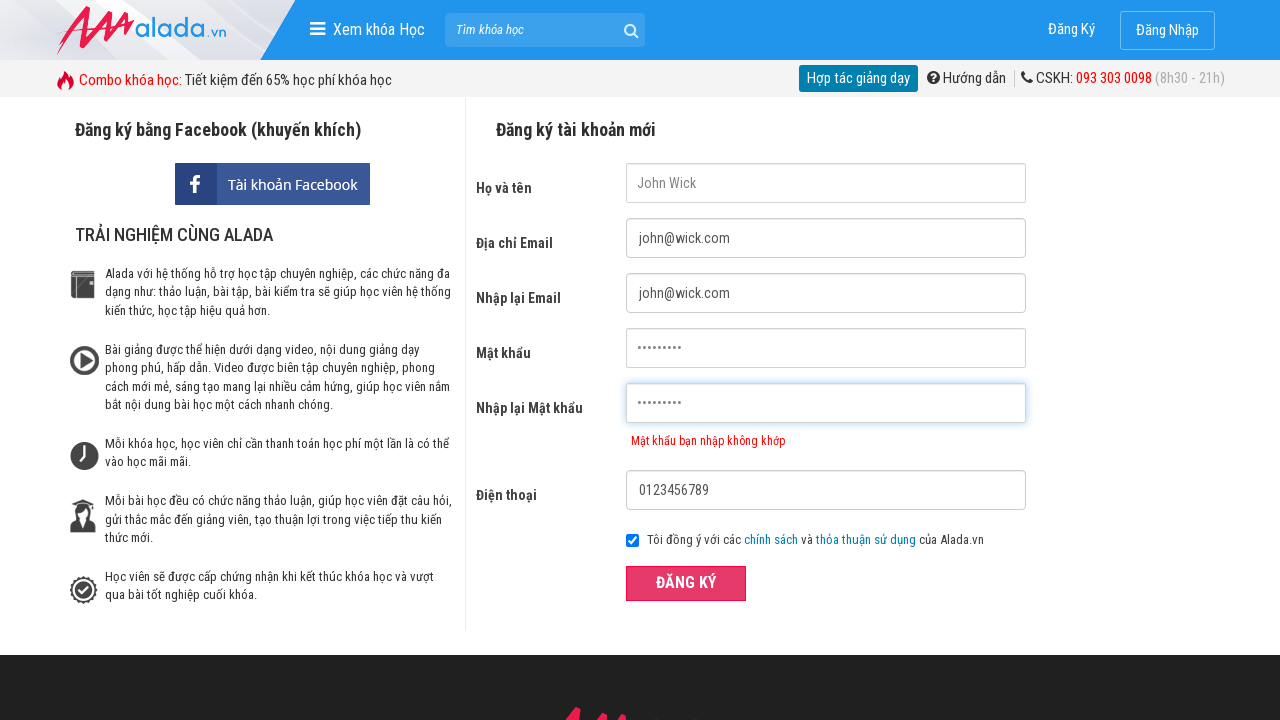

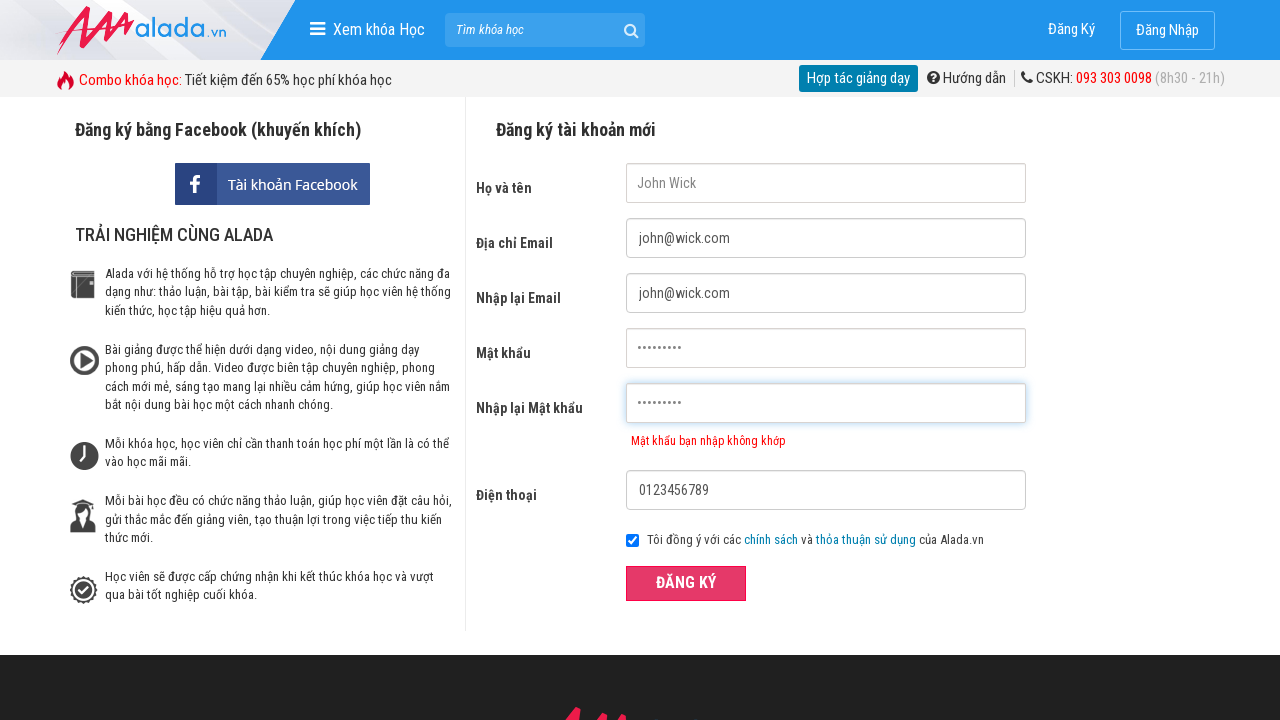